Navigates to the LeafTaps OpenTaps application main page, maximizes the browser window, and retrieves the page title.

Starting URL: http://leaftaps.com/opentaps/control/main

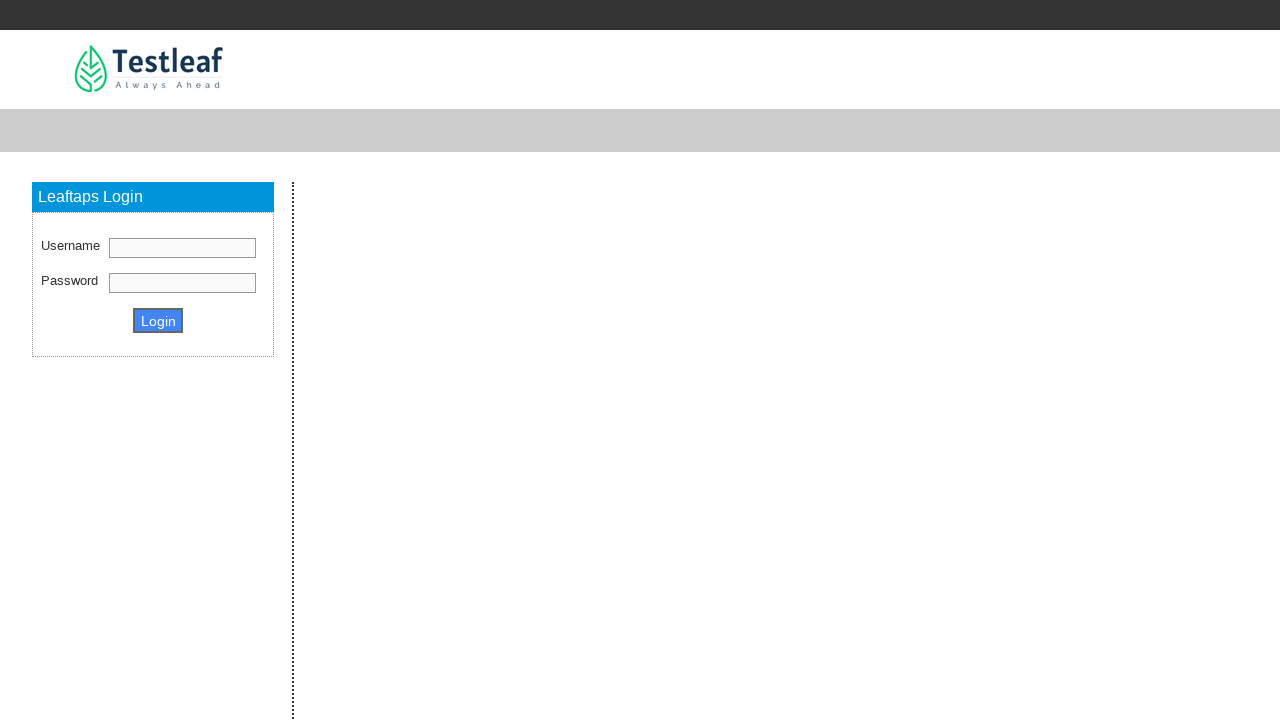

Navigated to LeafTaps OpenTaps main page
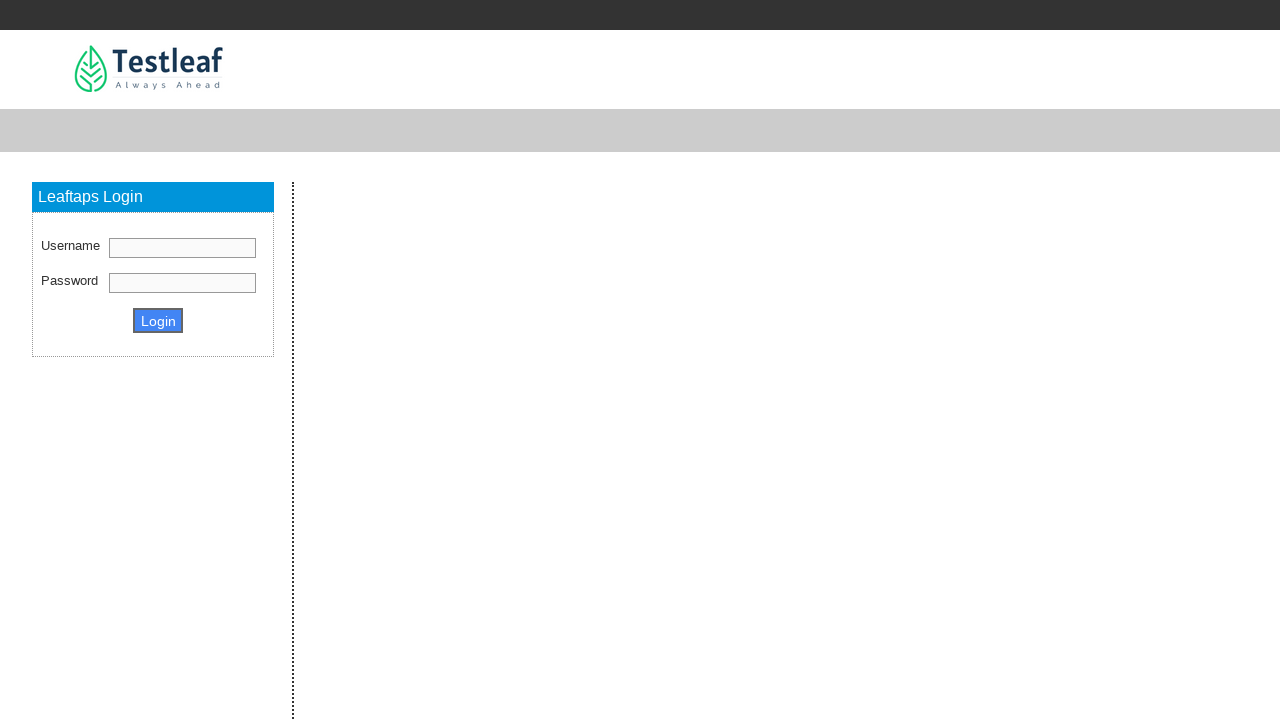

Maximized browser window to 1920x1080
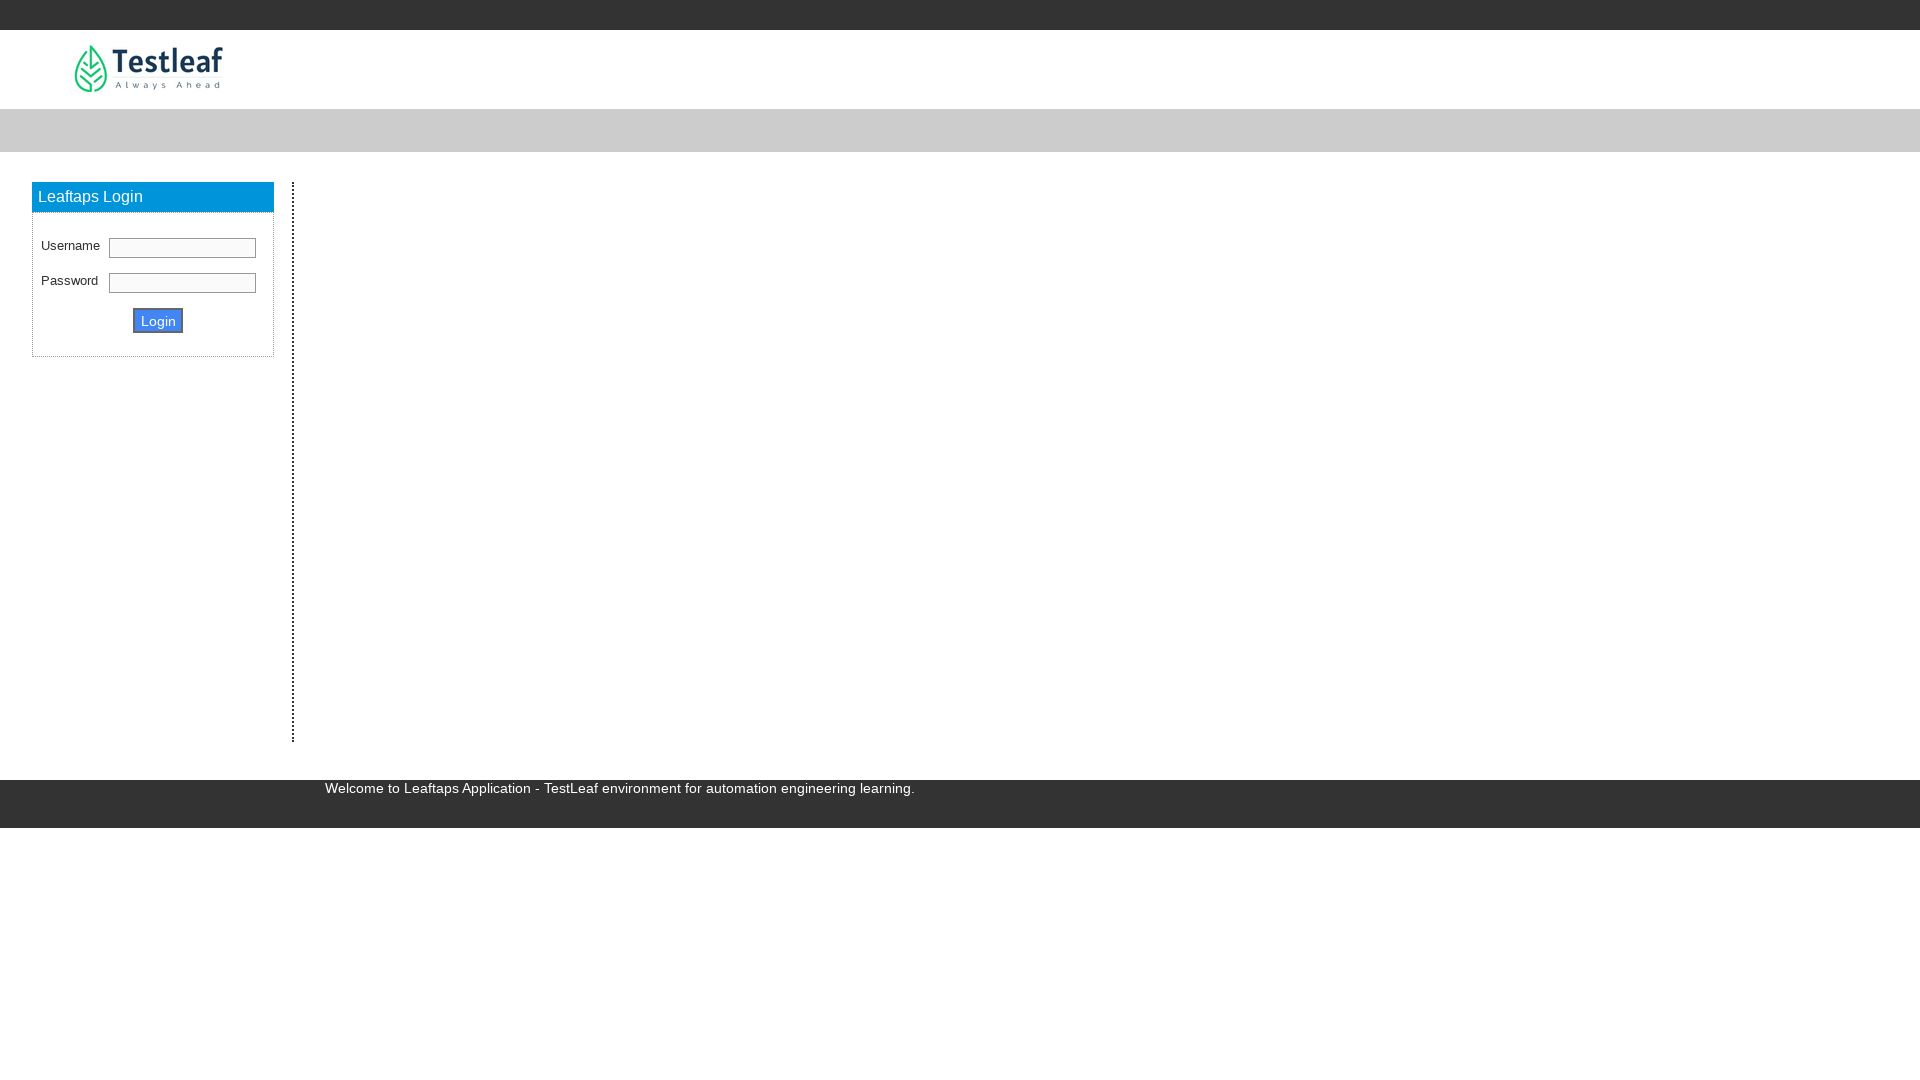

Retrieved page title: Leaftaps - TestLeaf Automation Platform
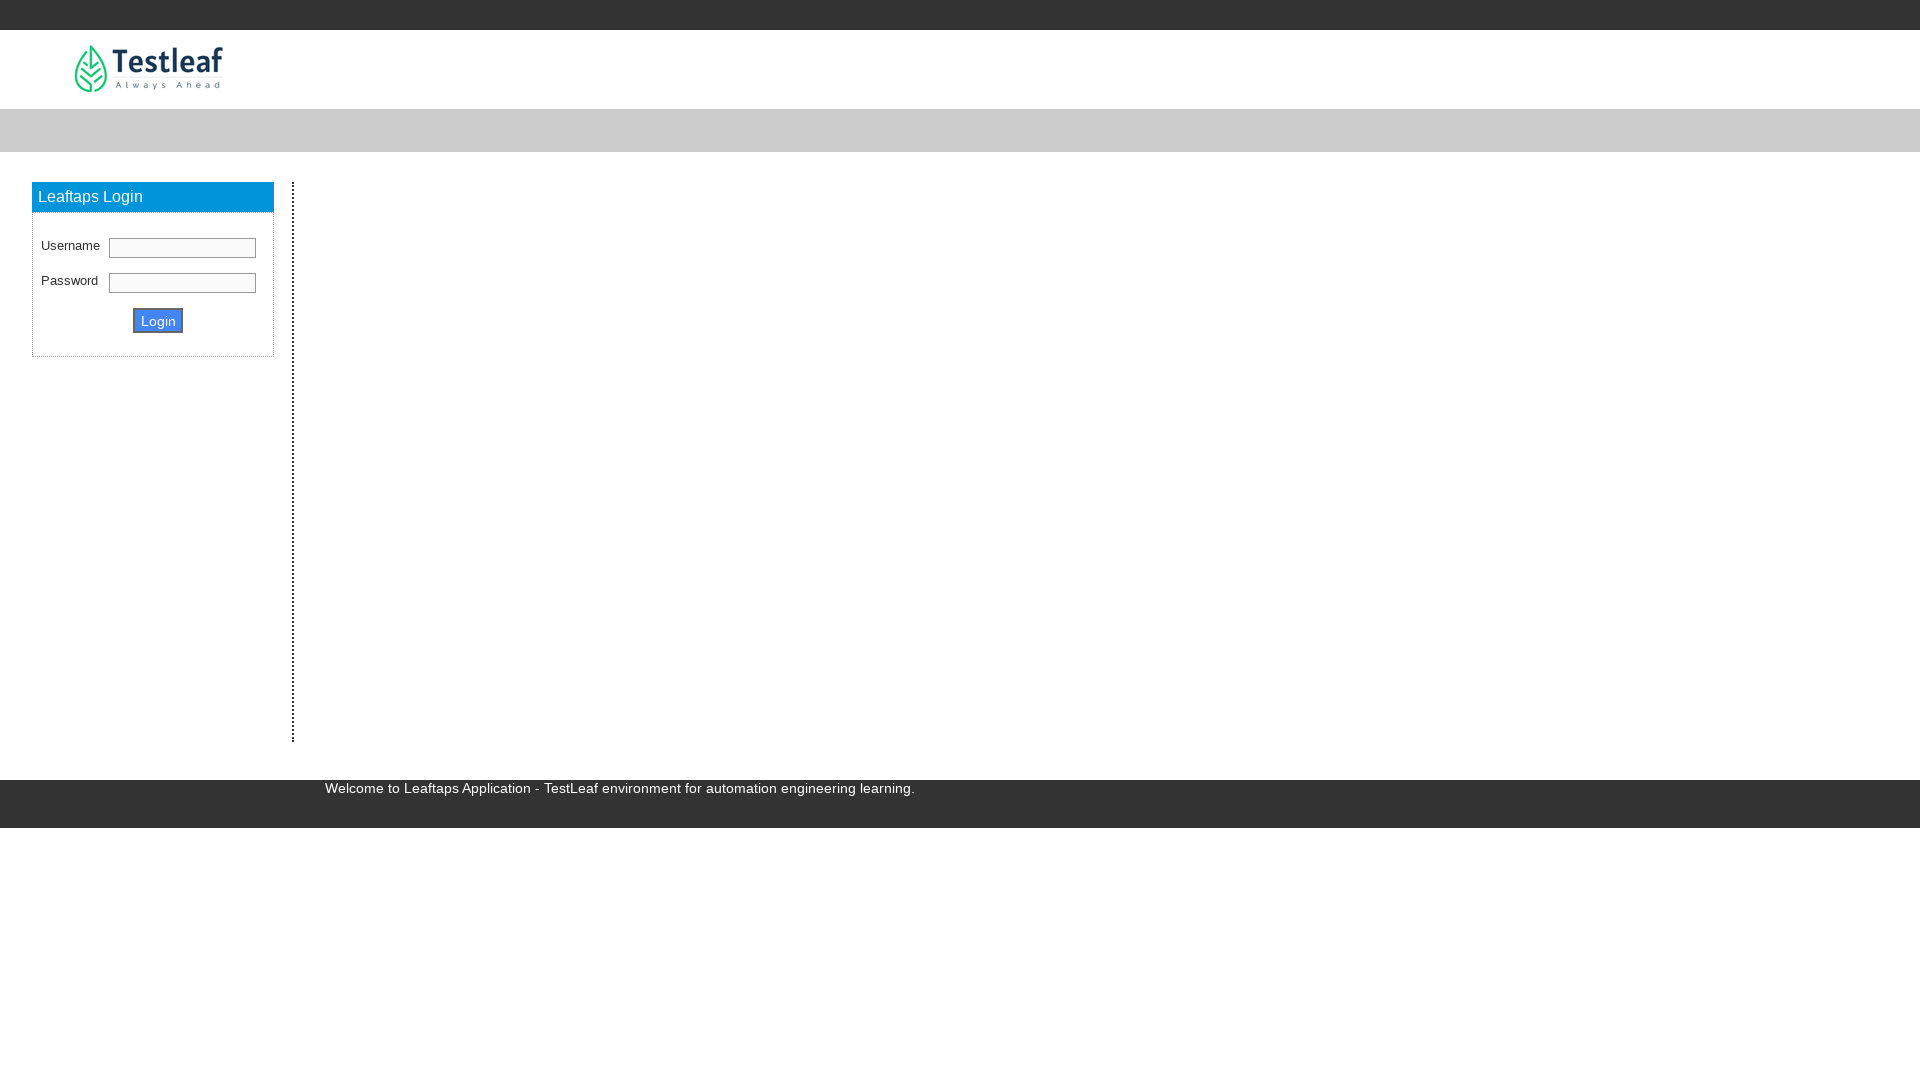

Printed page title to console
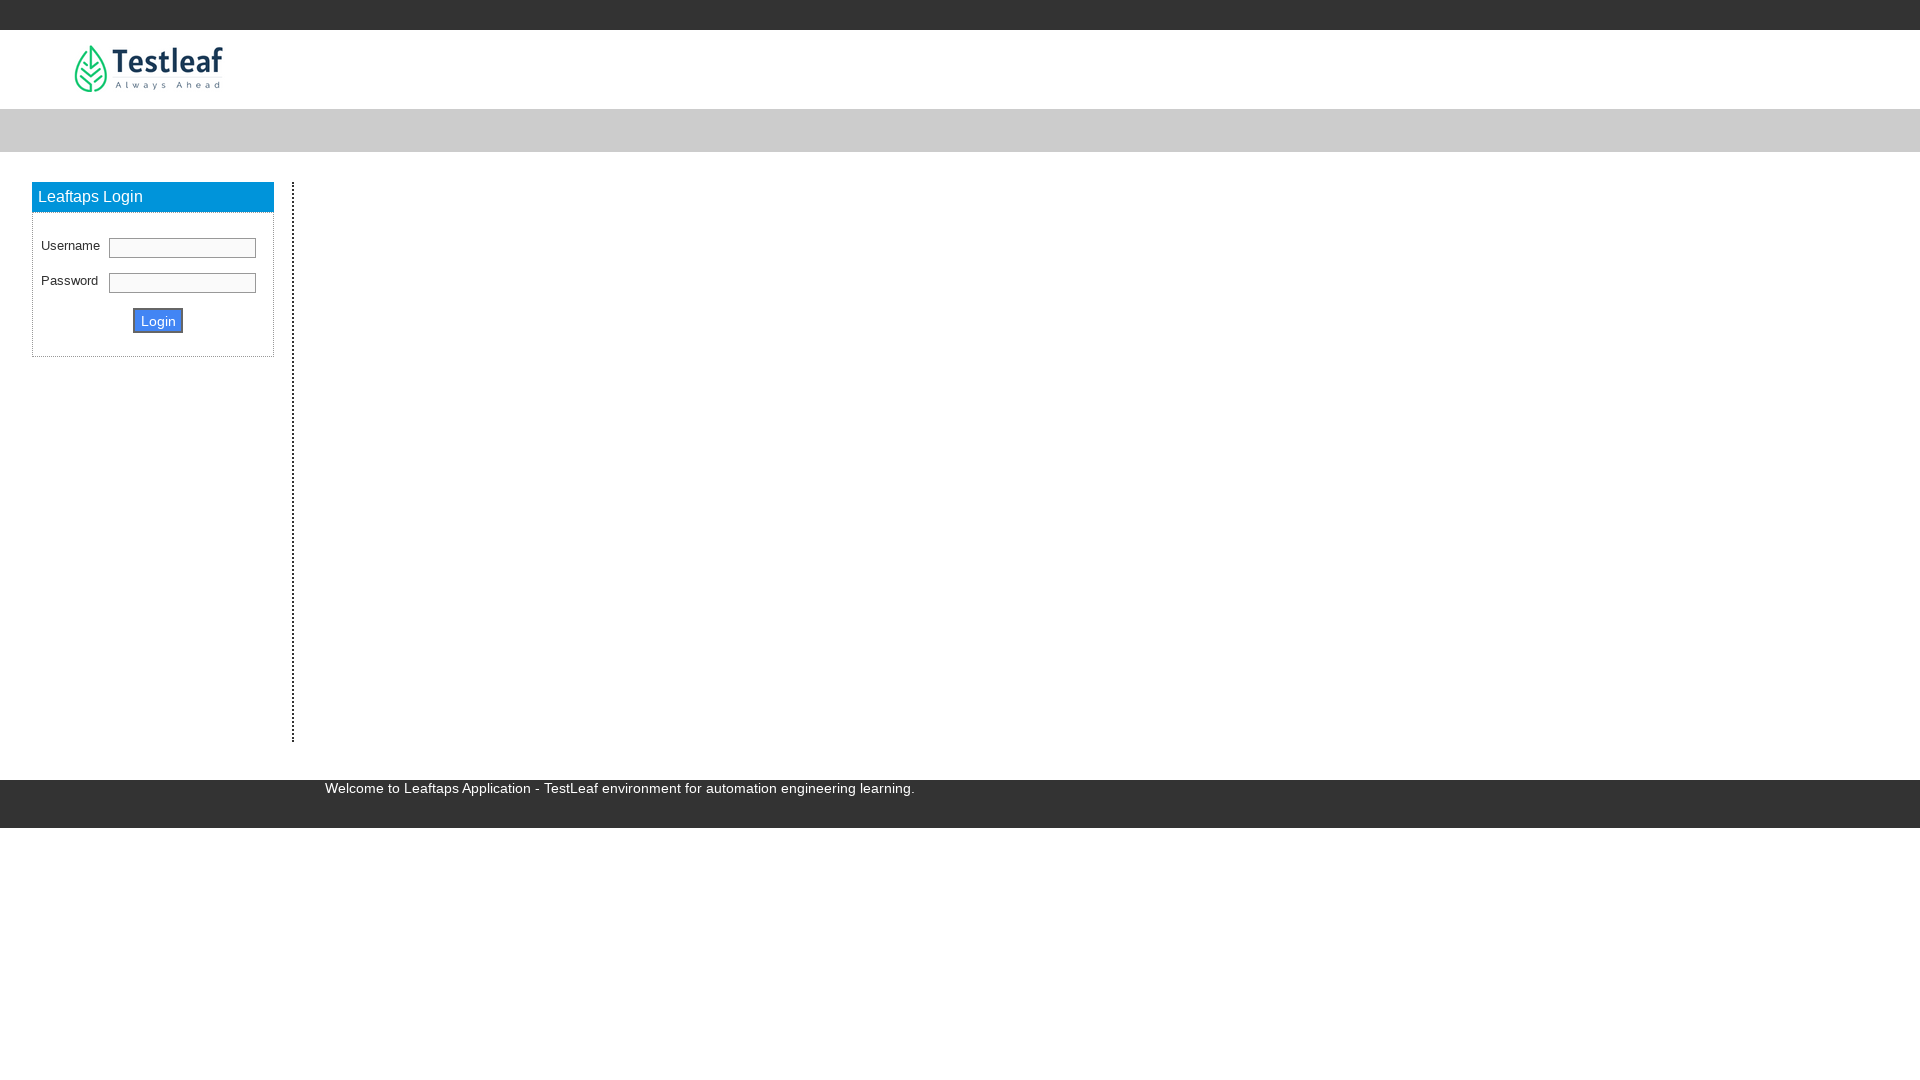

Waited for page to be fully loaded (domcontentloaded)
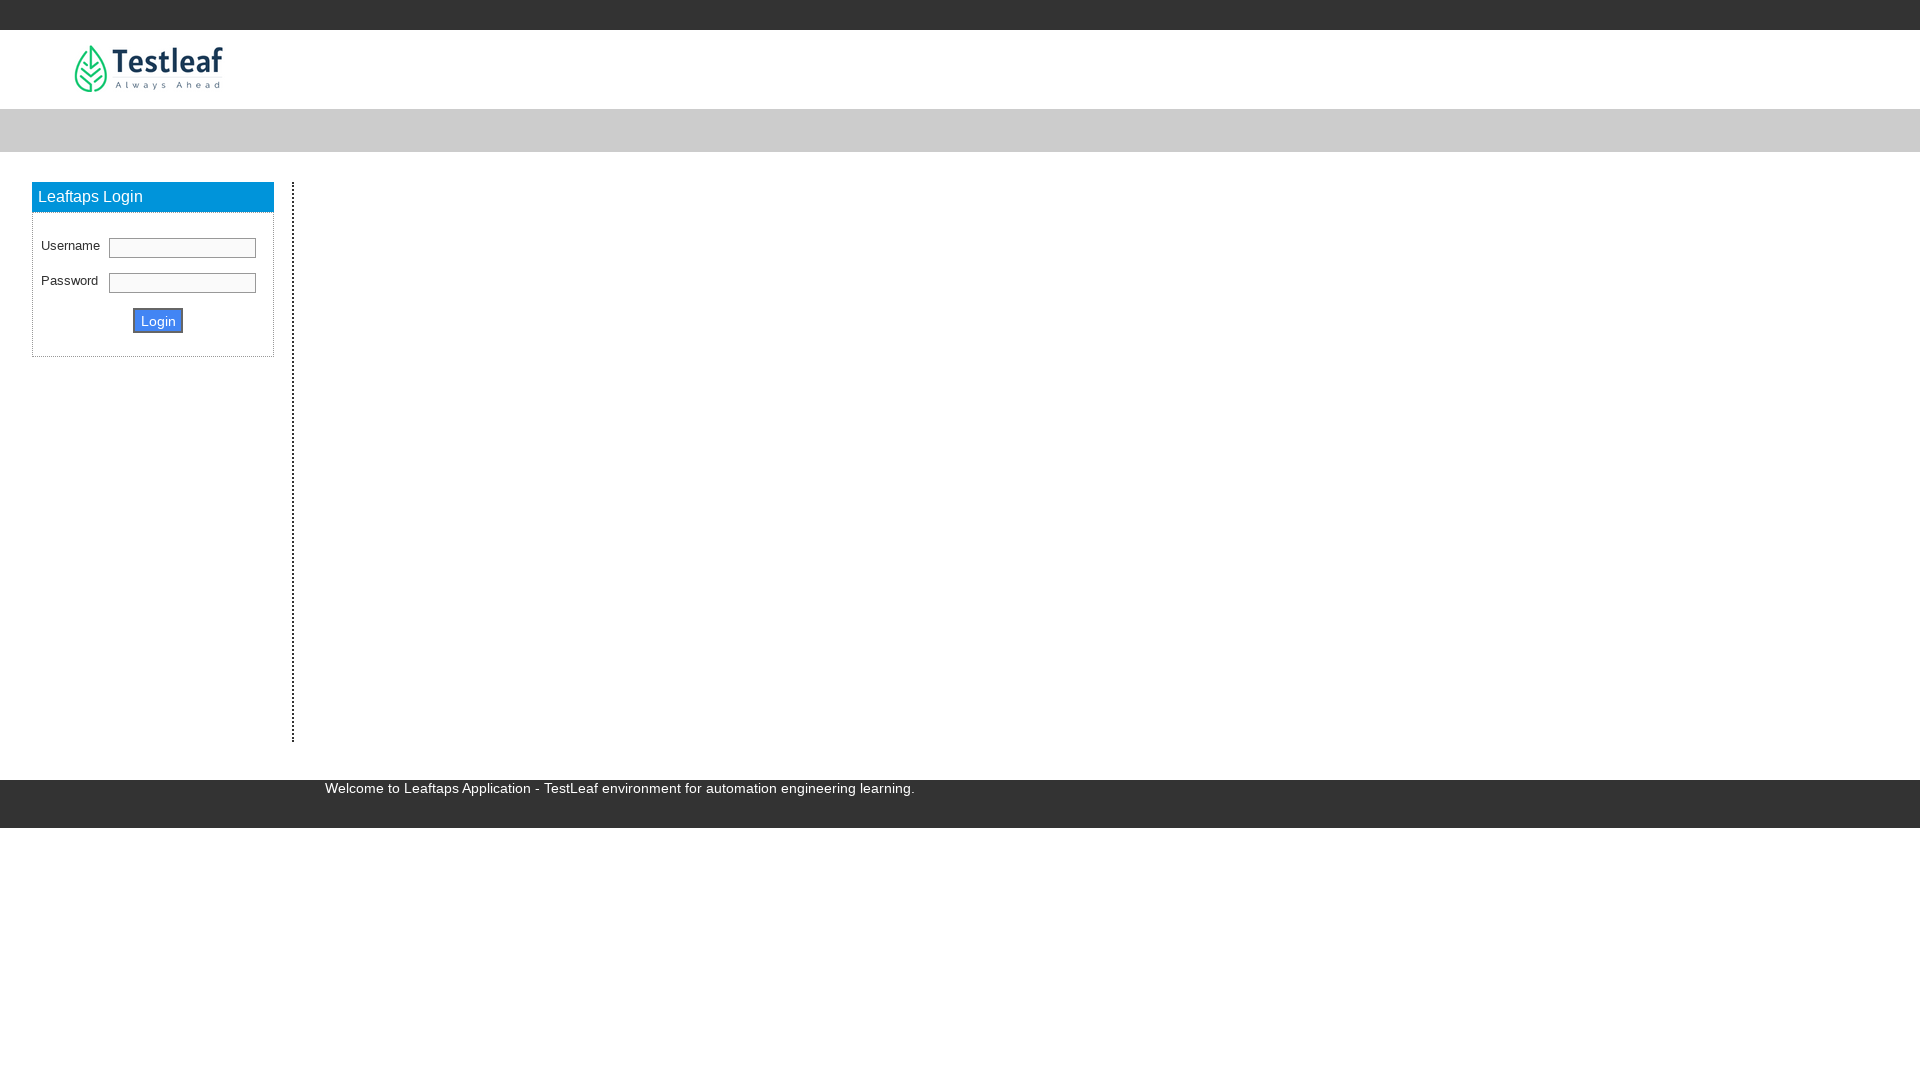

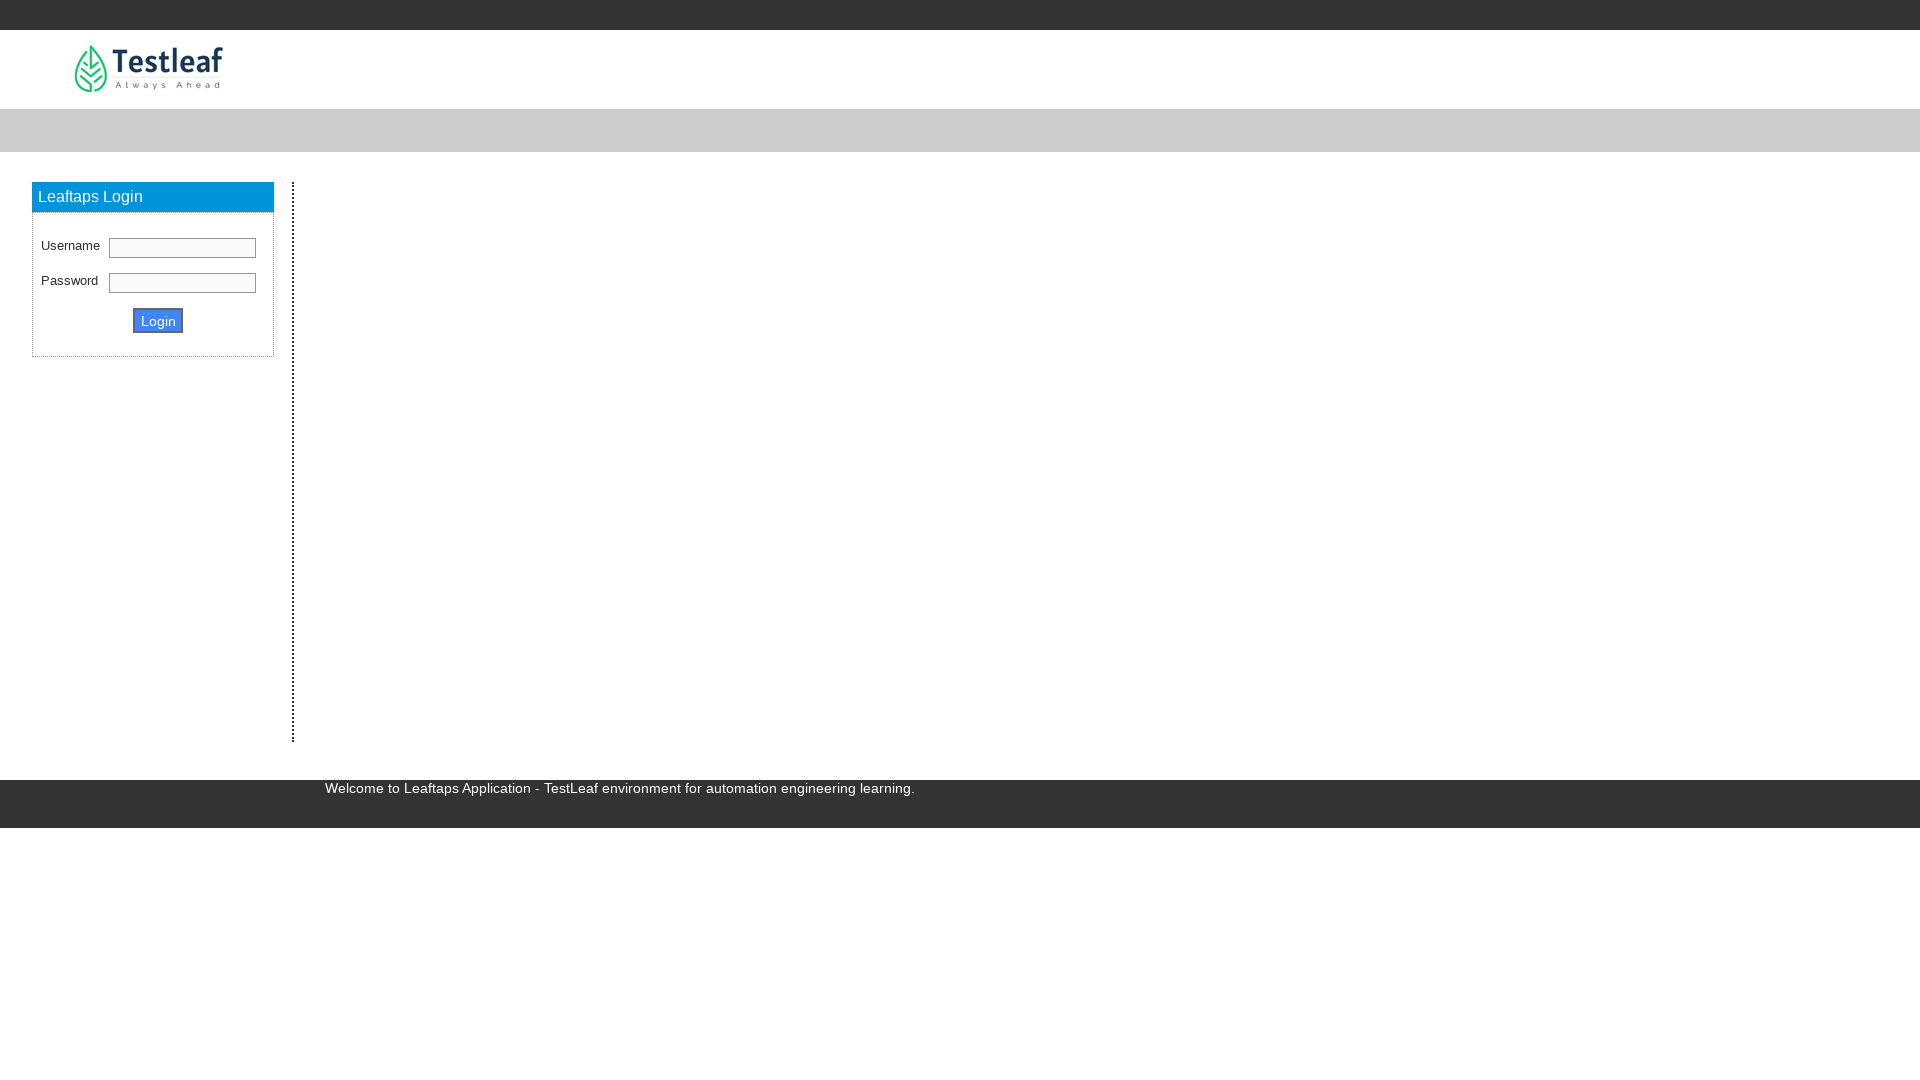